Checks all checkboxes on the page

Starting URL: https://artoftesting.com/samplesiteforselenium

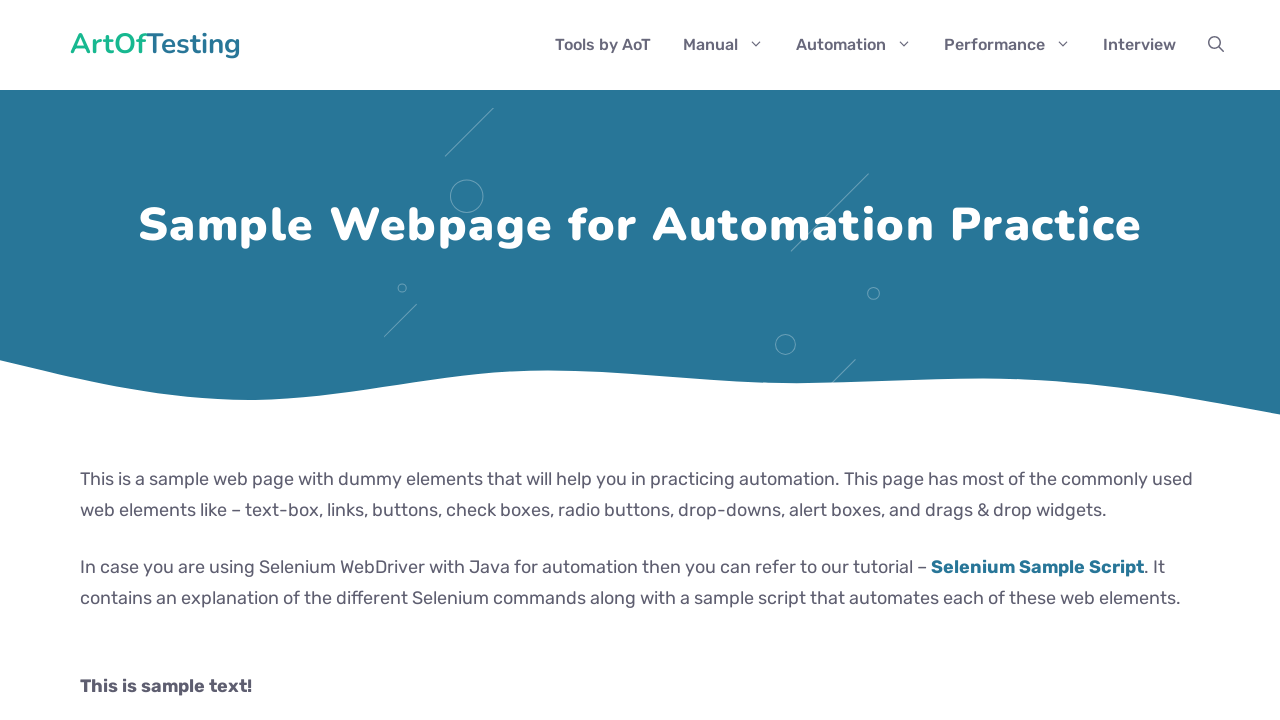

Located all checkboxes on the page
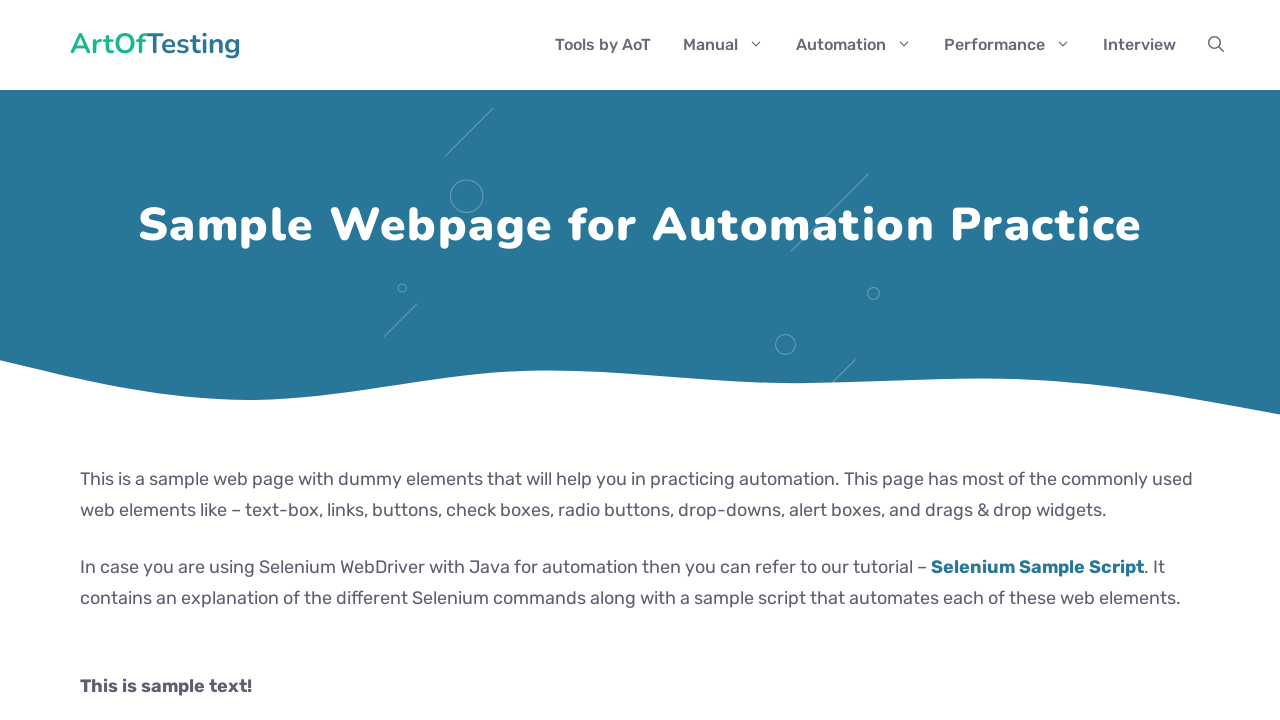

Clicked a checkbox at (86, 360) on input[type='checkbox'] >> nth=0
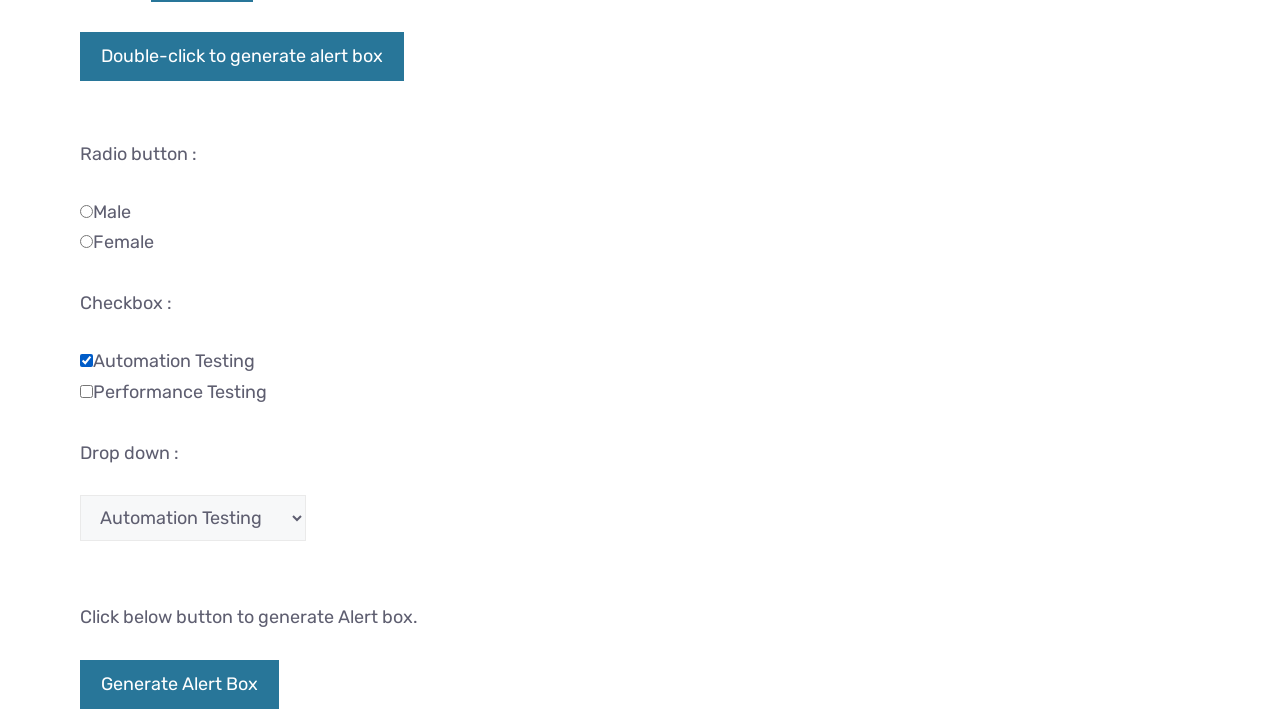

Clicked a checkbox at (86, 391) on input[type='checkbox'] >> nth=1
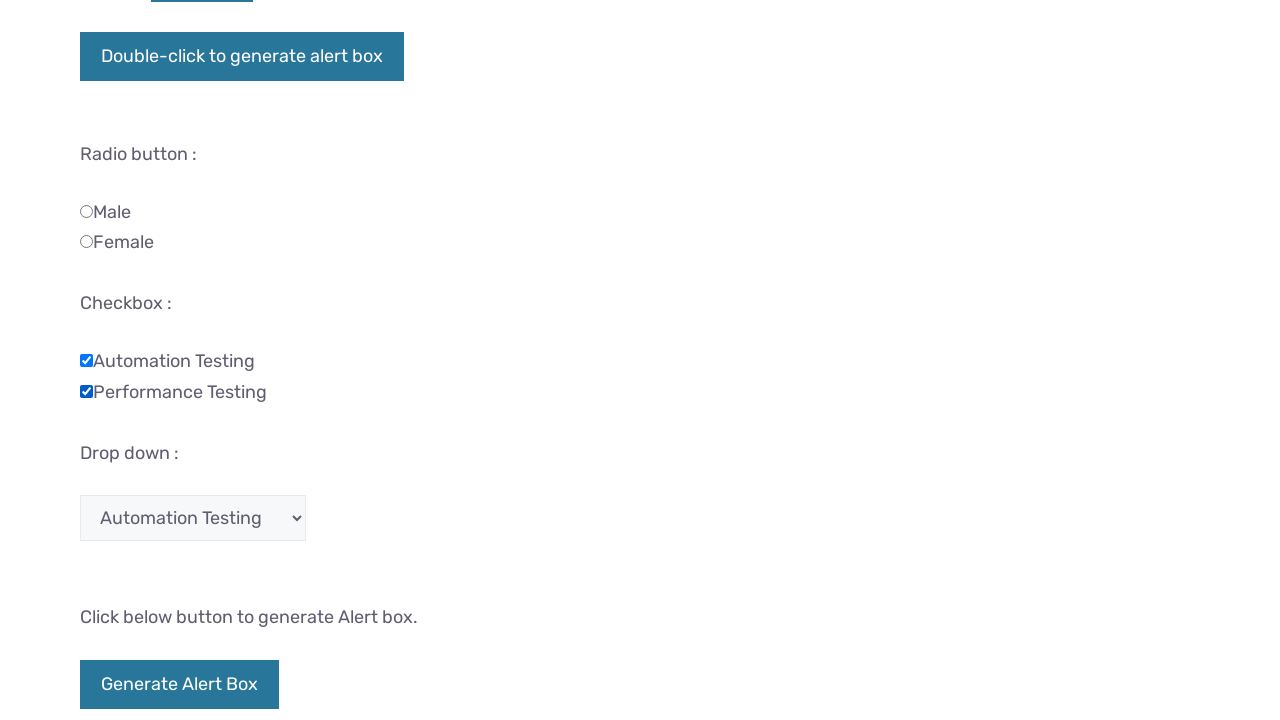

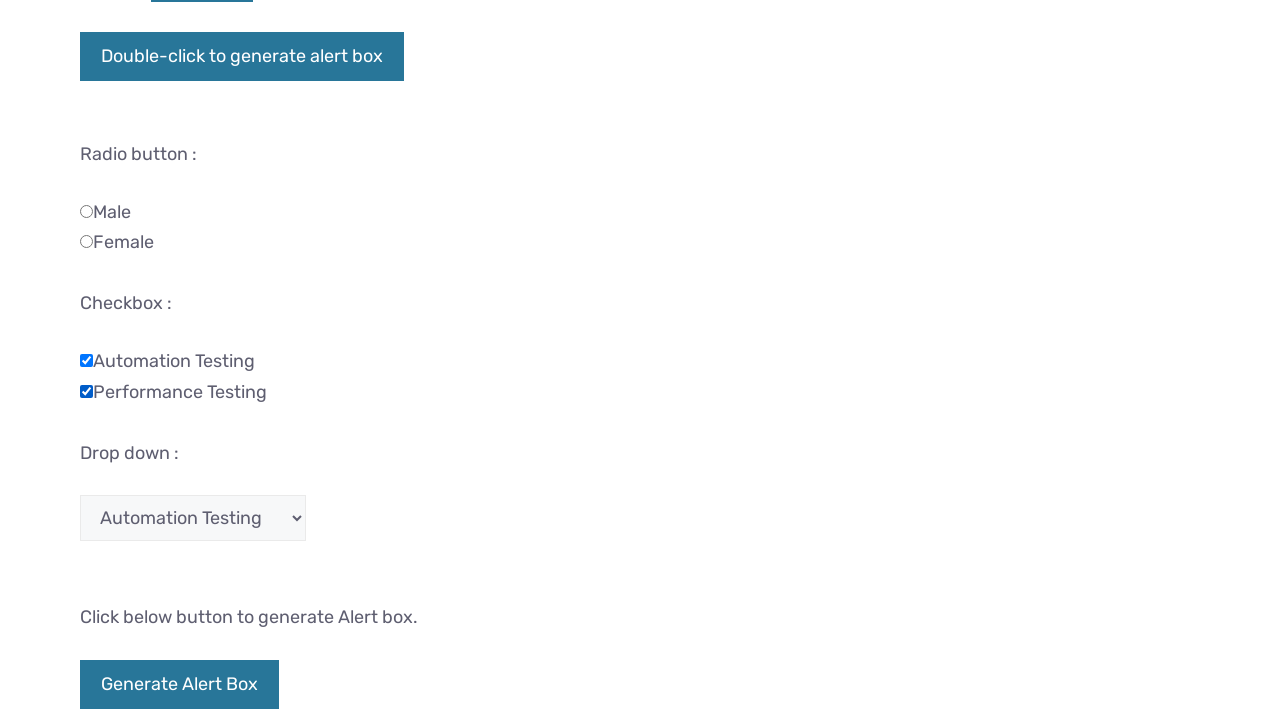